Tests dynamic form controls by clicking enable/disable buttons and verifying that text input field becomes enabled and disabled accordingly

Starting URL: https://the-internet.herokuapp.com/dynamic_controls

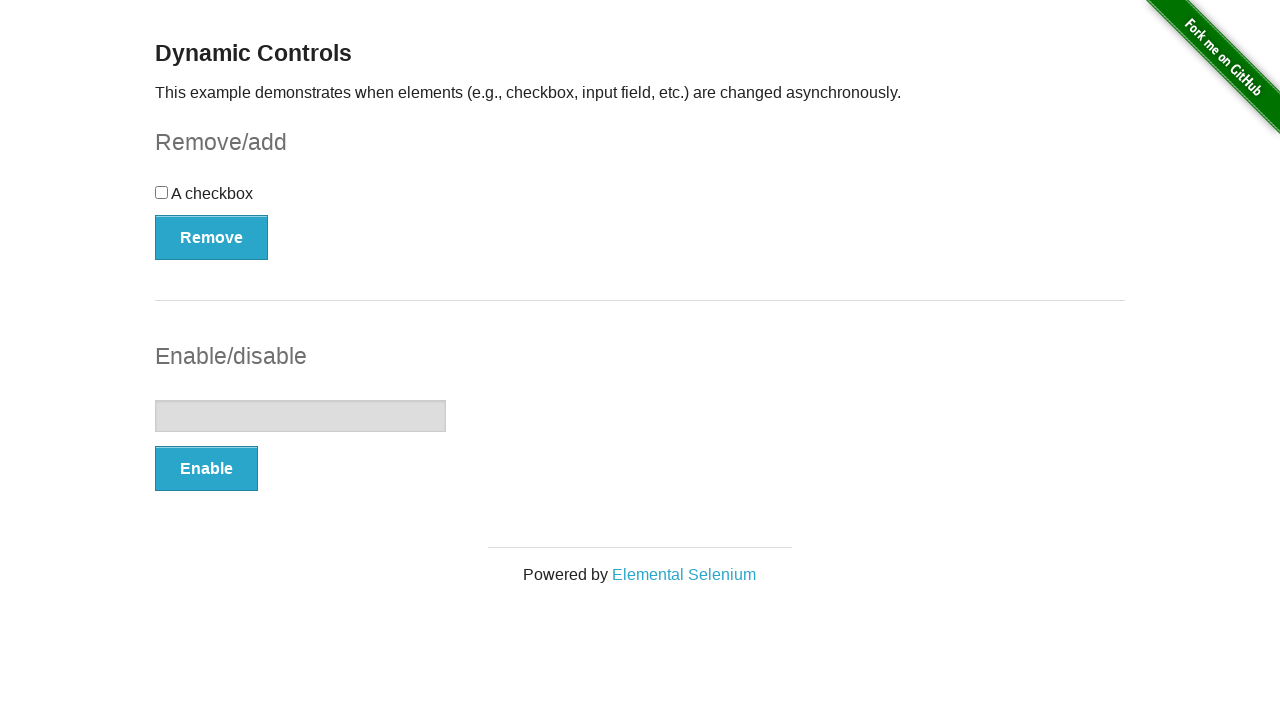

Clicked Enable button to enable text input field at (206, 469) on button:has-text('Enable')
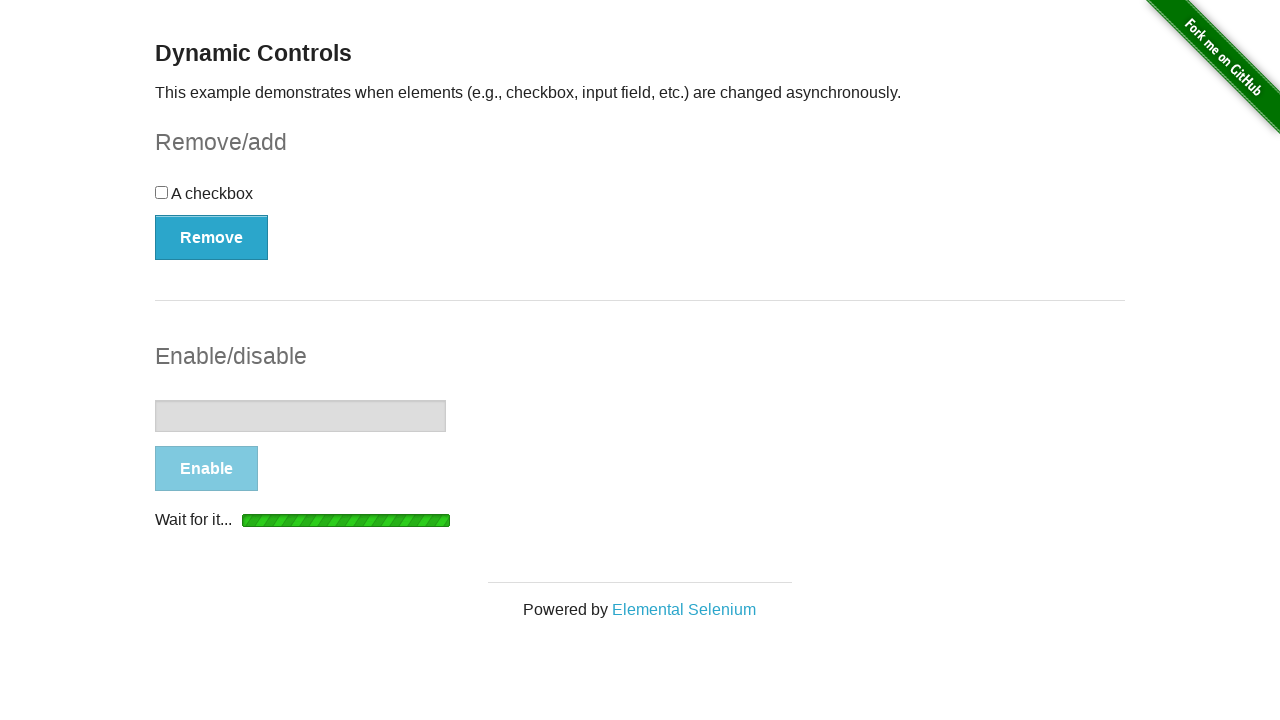

Waited for enabled confirmation message to appear
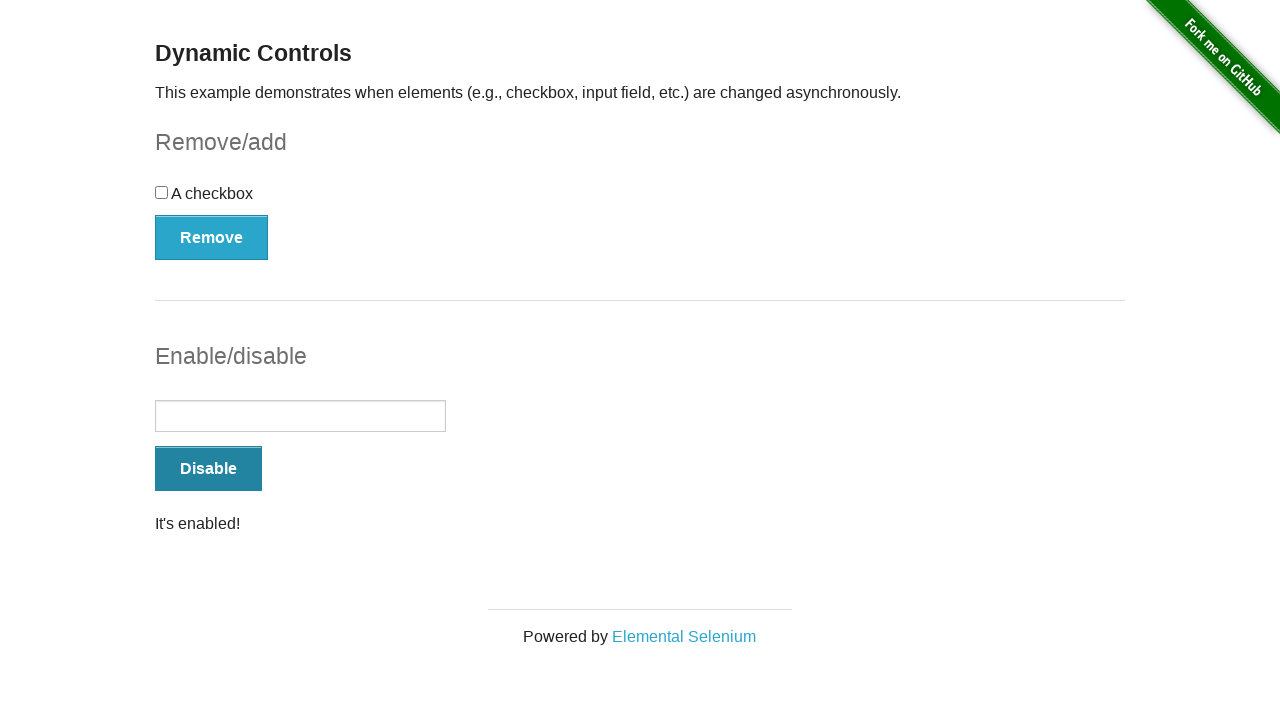

Verified that text input field is enabled
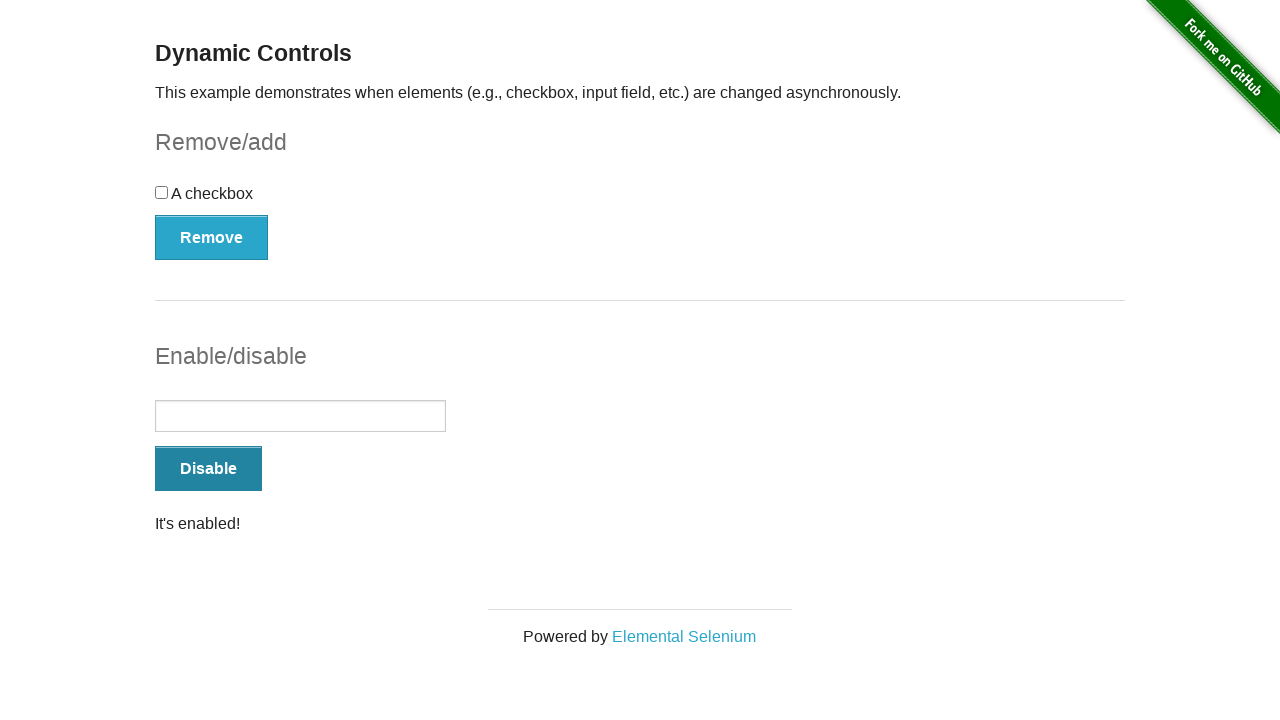

Clicked Disable button to disable text input field at (208, 469) on button:has-text('Disable')
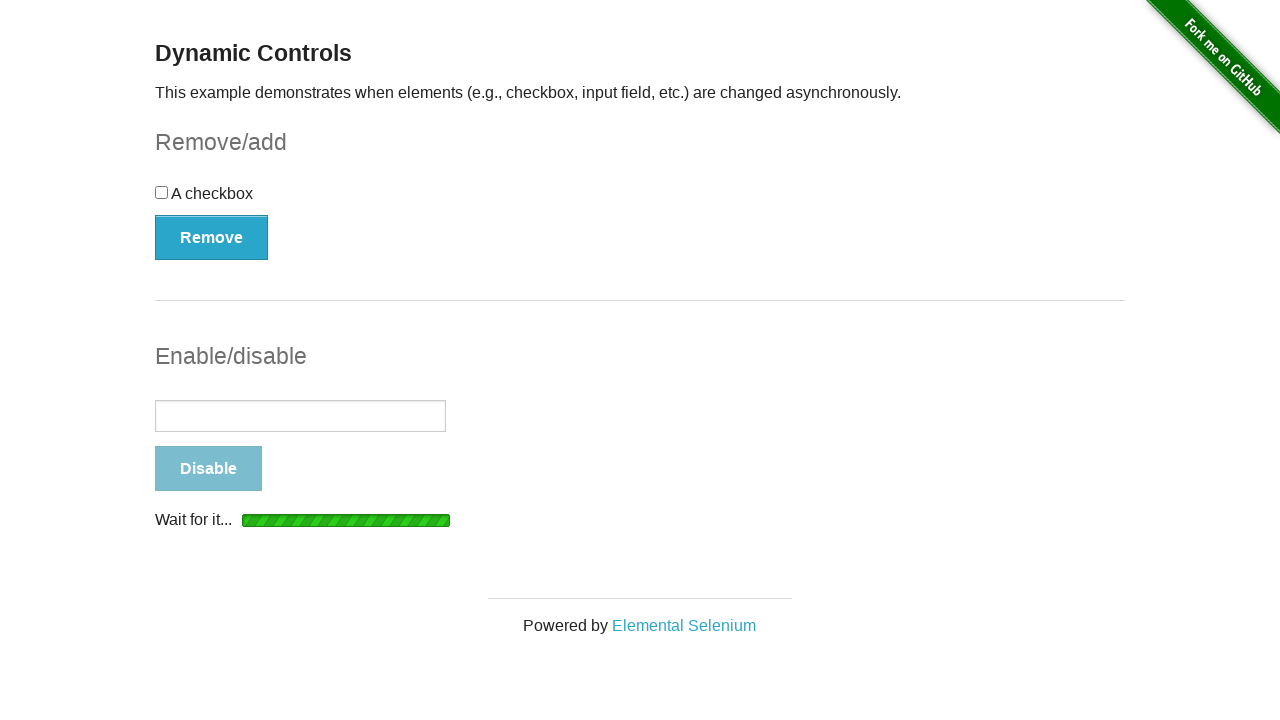

Waited for text input field to become disabled
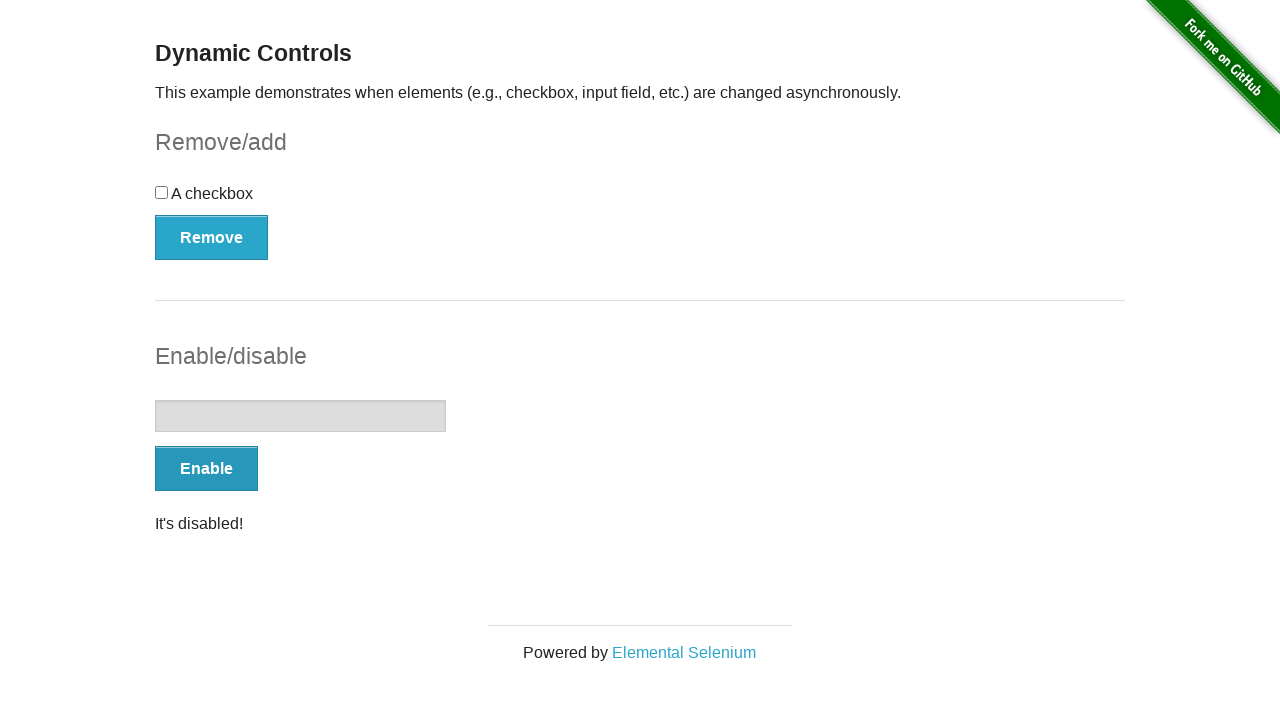

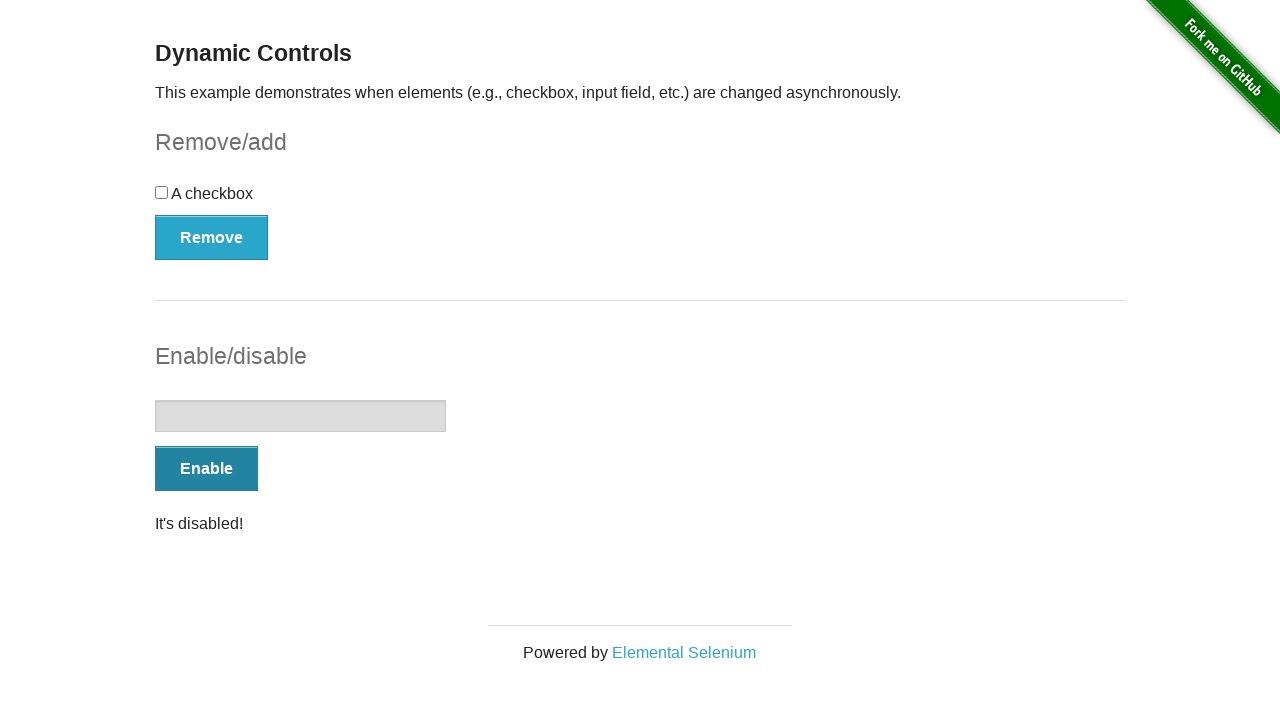